Tests window handling by clicking a link that opens a new window, switching to it, and clicking a navigation element

Starting URL: https://www.rahulshettyacademy.com/loginpagePractise/

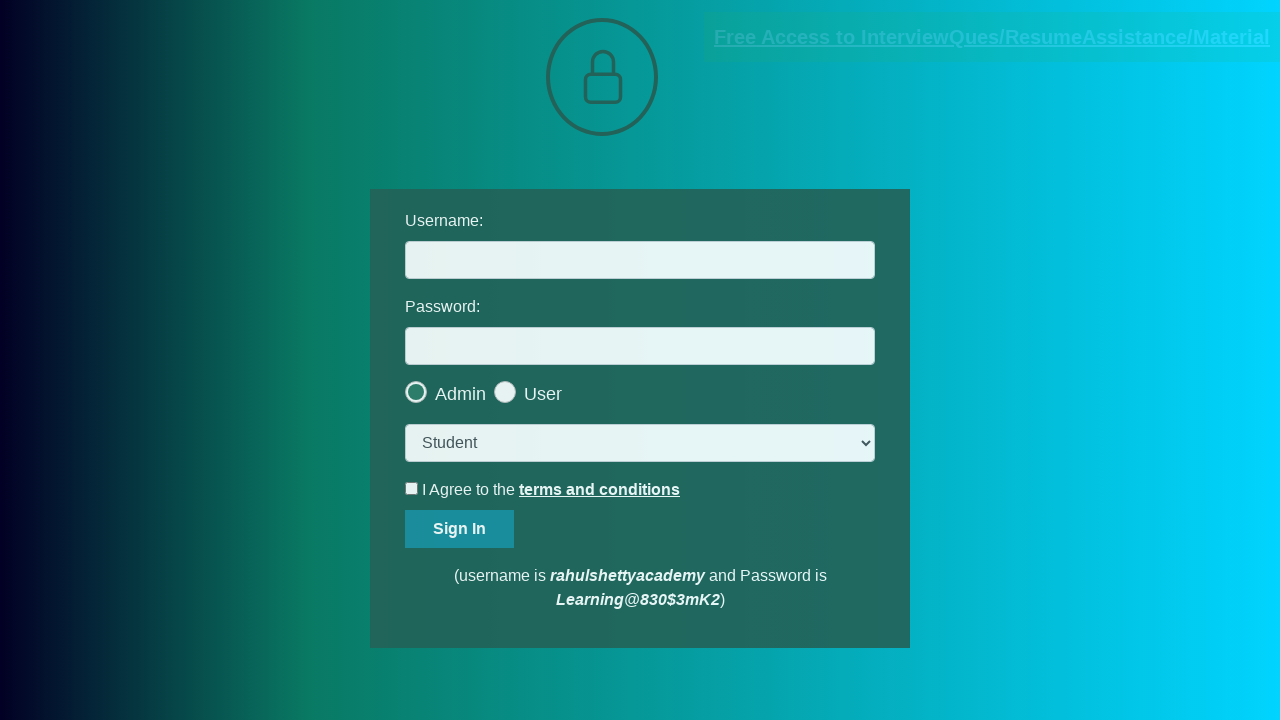

Clicked blinking text link to open new window at (992, 37) on .blinkingText
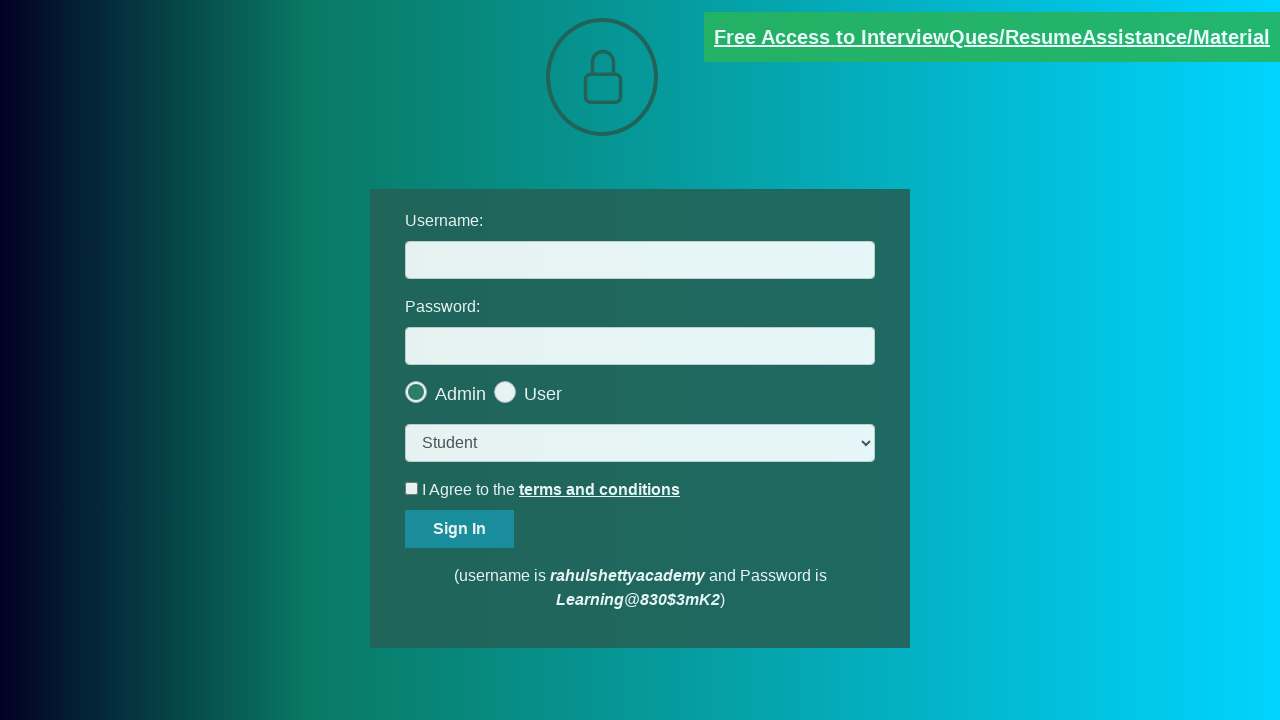

New window opened and captured
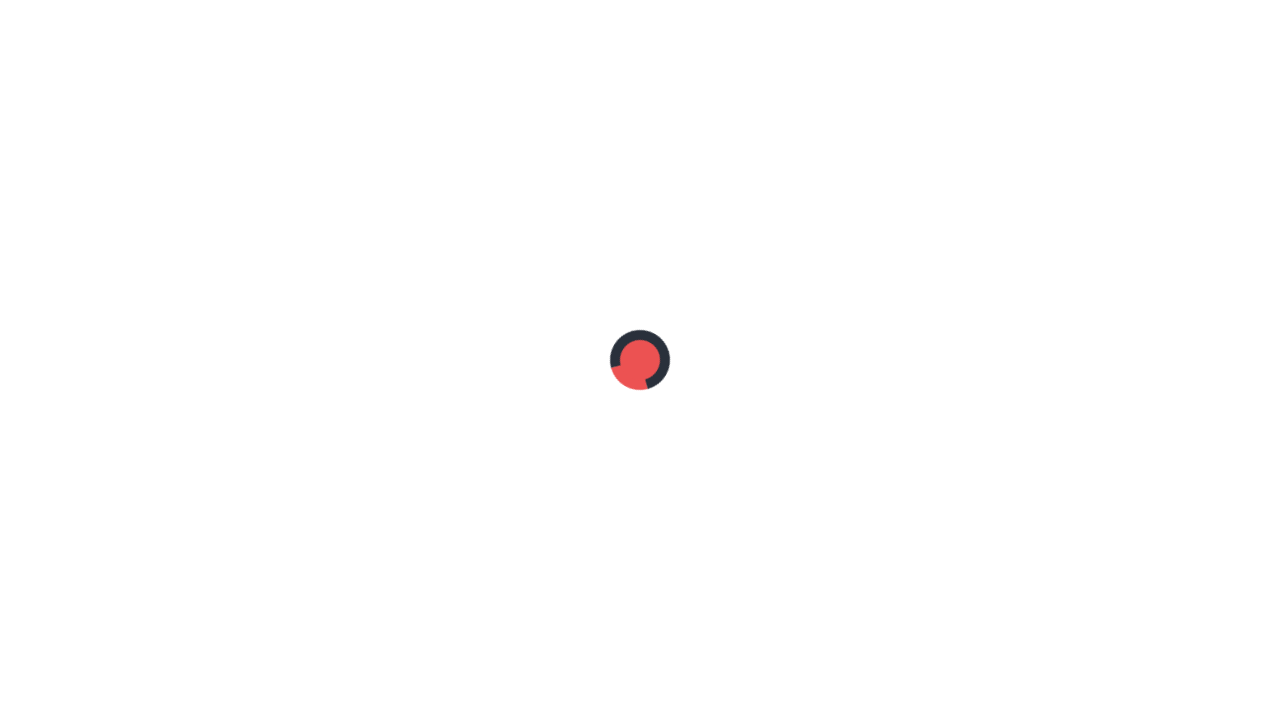

Clicked navigation element in new window at (362, 62) on xpath=/html/body/div/header/div[3]/div/div/div[2]/nav/div[2]/ul/li[2]/a
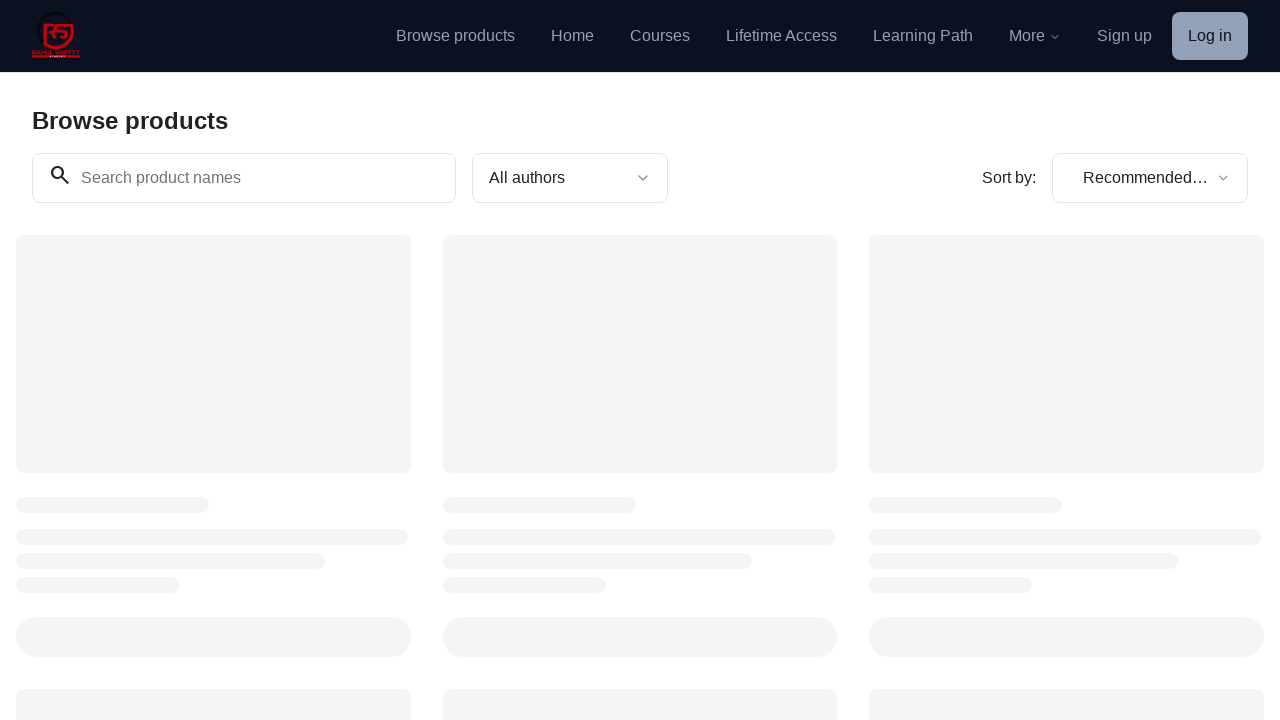

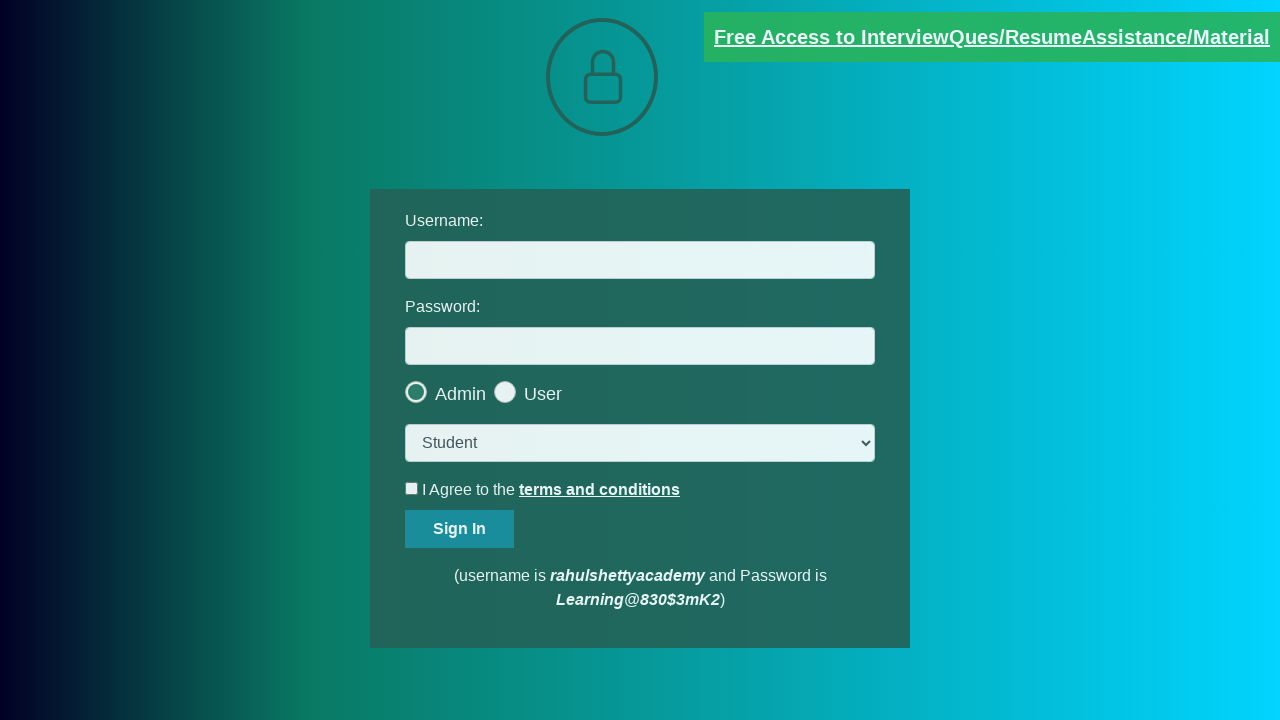